Tests the text box form by entering a full name, submitting the form, and verifying the name appears in the output

Starting URL: https://demoqa.com/text-box

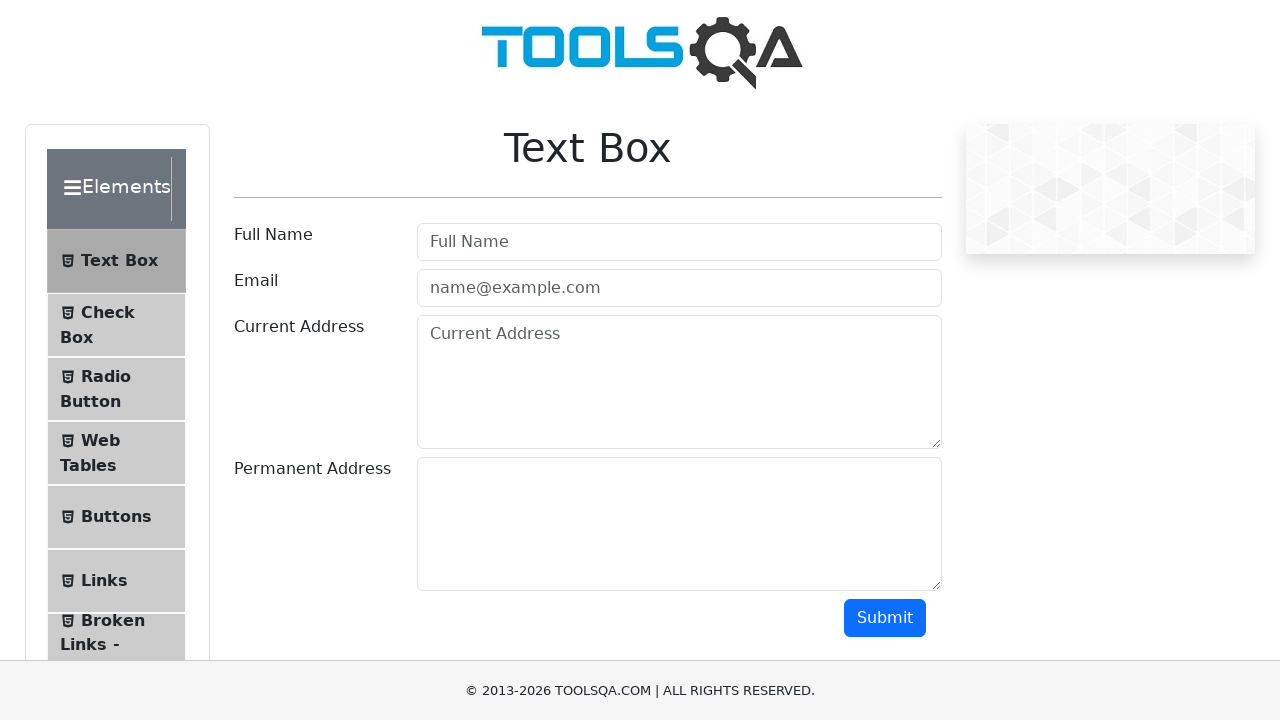

Filled full name input field with 'Ingrida Gurskyte' on input#userName
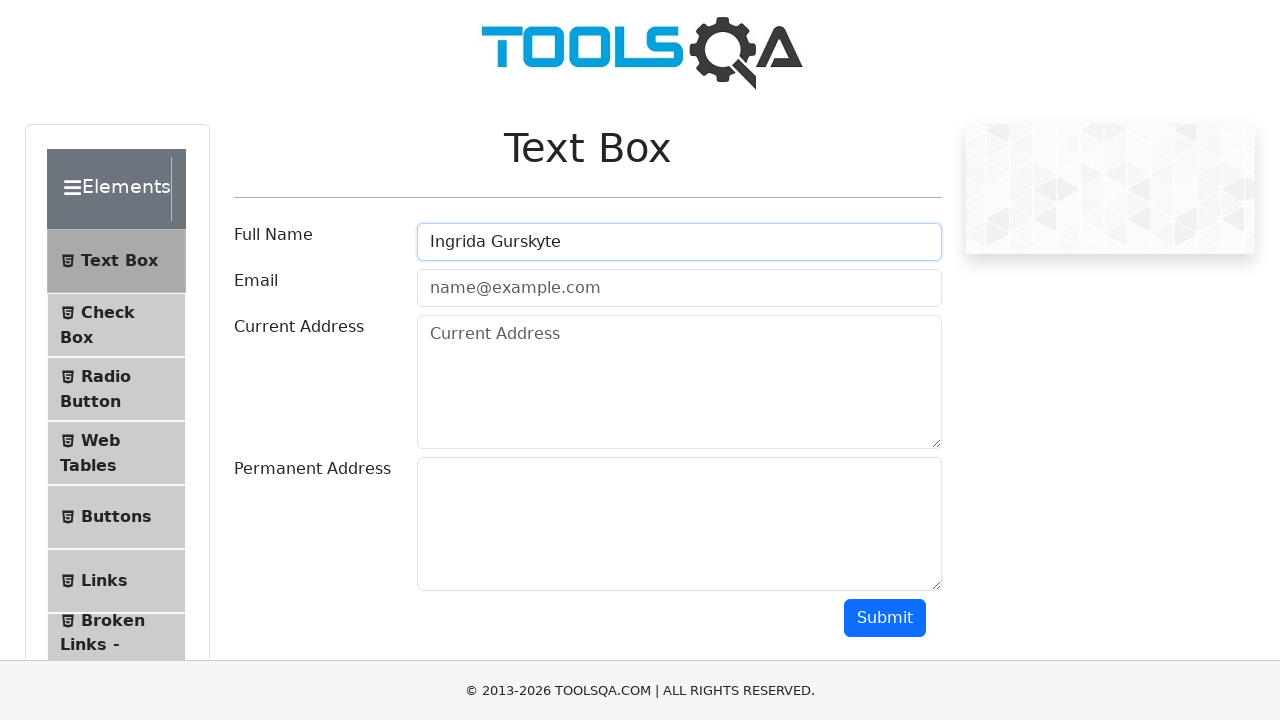

Clicked submit button to submit the form at (885, 618) on #submit
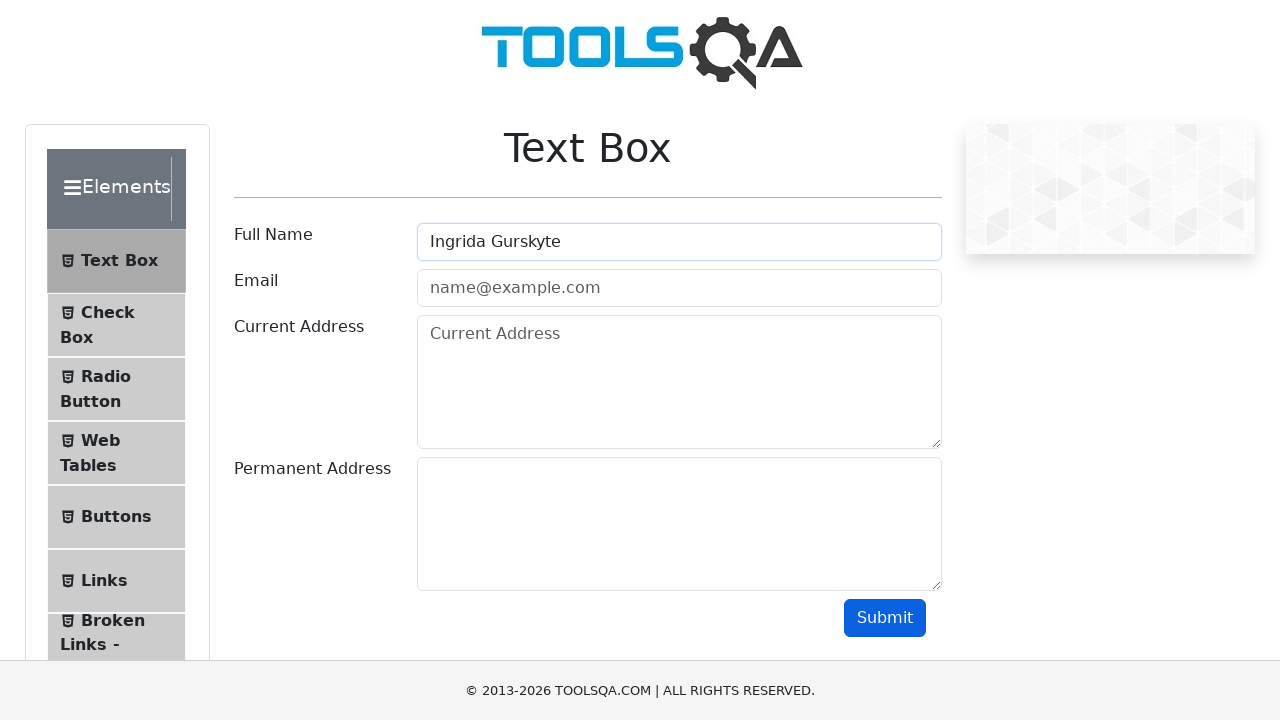

Output field loaded and name verification element appeared
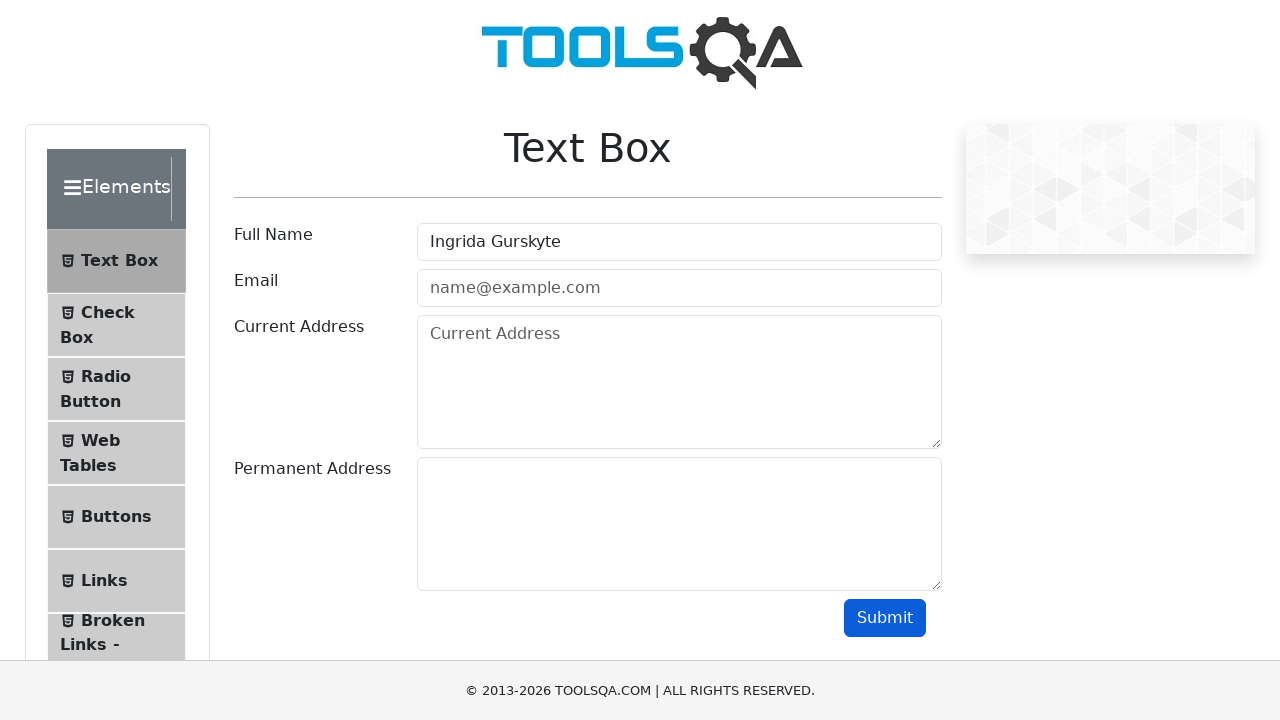

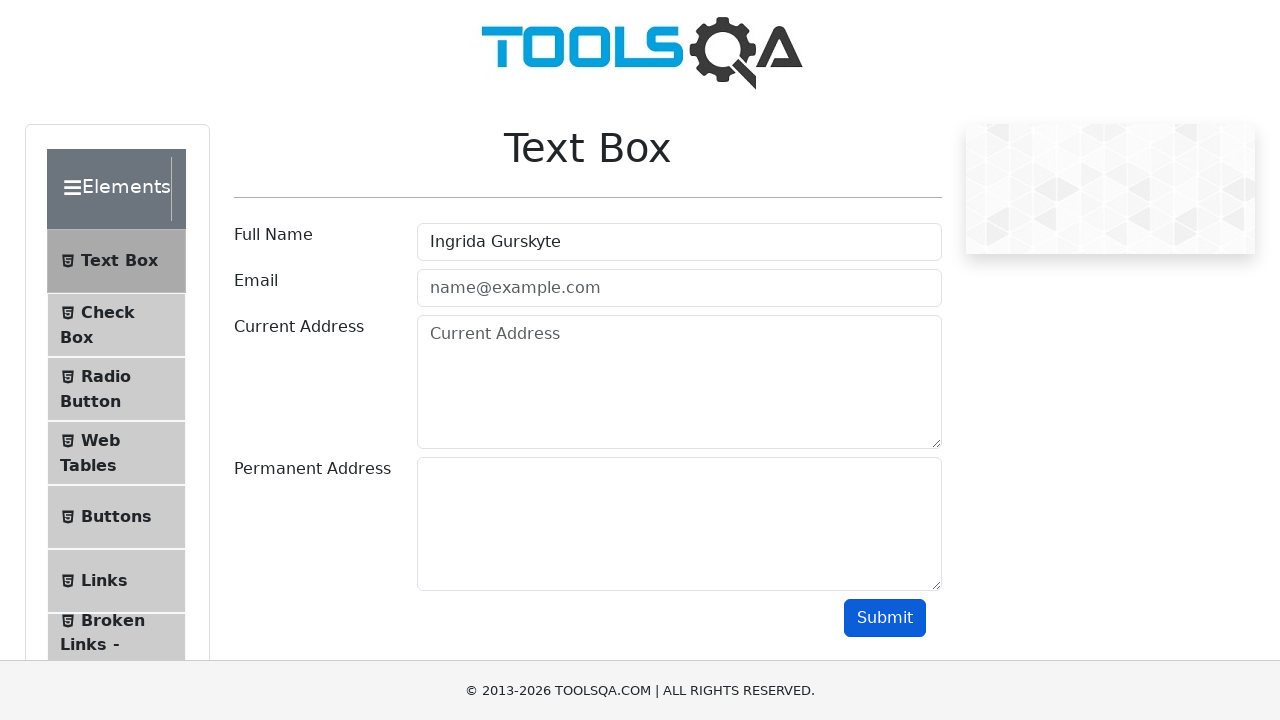